Tests closing an on-screen popup advertisement by clicking the close button

Starting URL: https://practice-automation.com/ads/

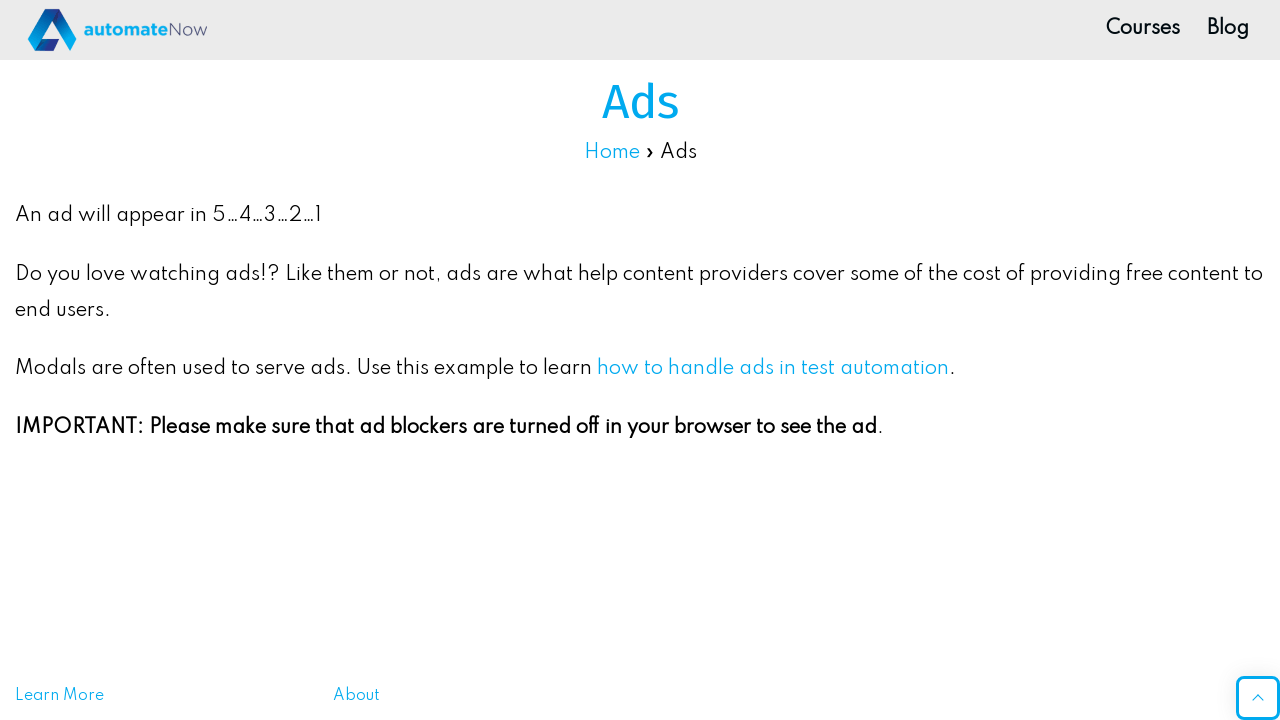

Popup close button appeared and is visible
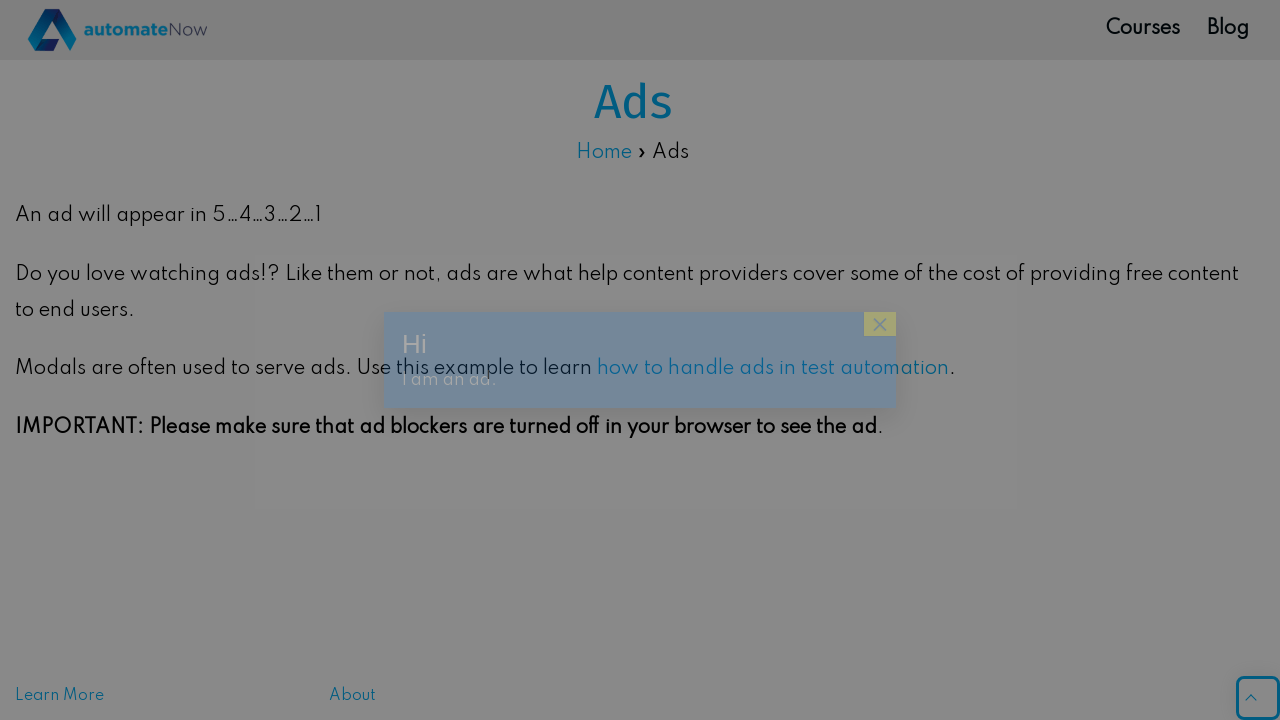

Clicked the popup close button at (880, 324) on xpath=//*[@id="popmake-1272"]/button
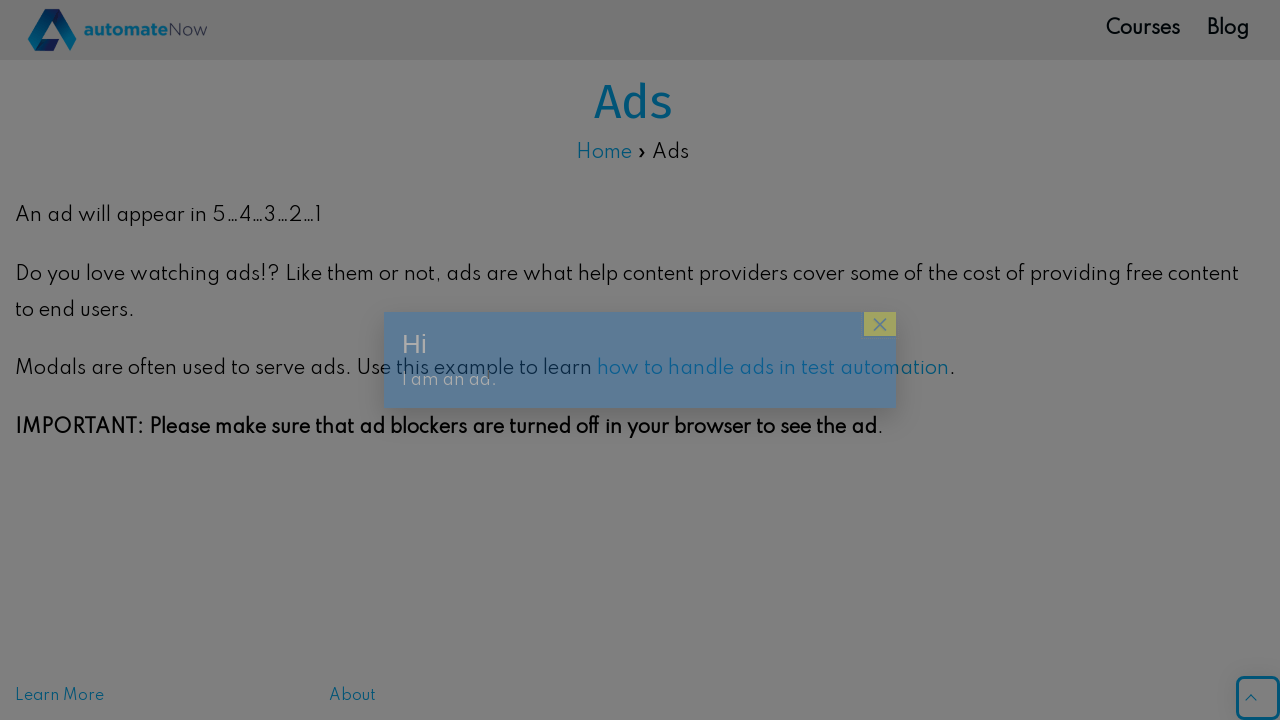

Verified popup advertisement is hidden
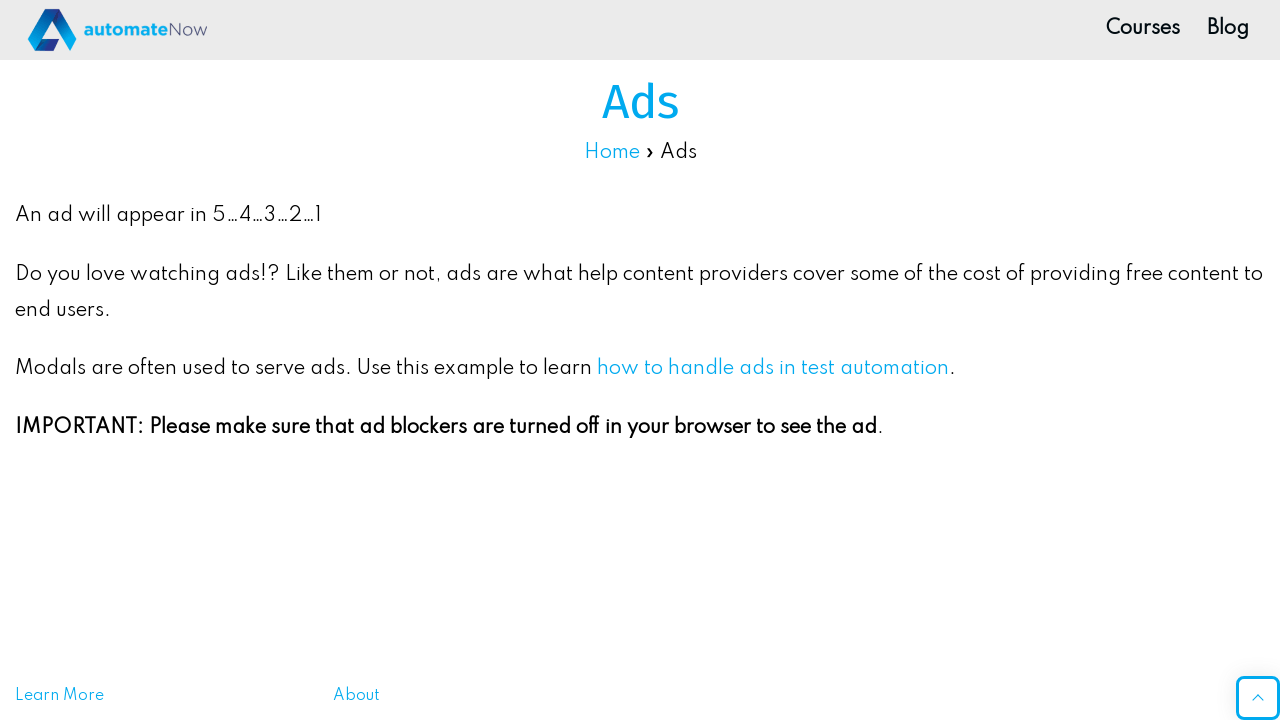

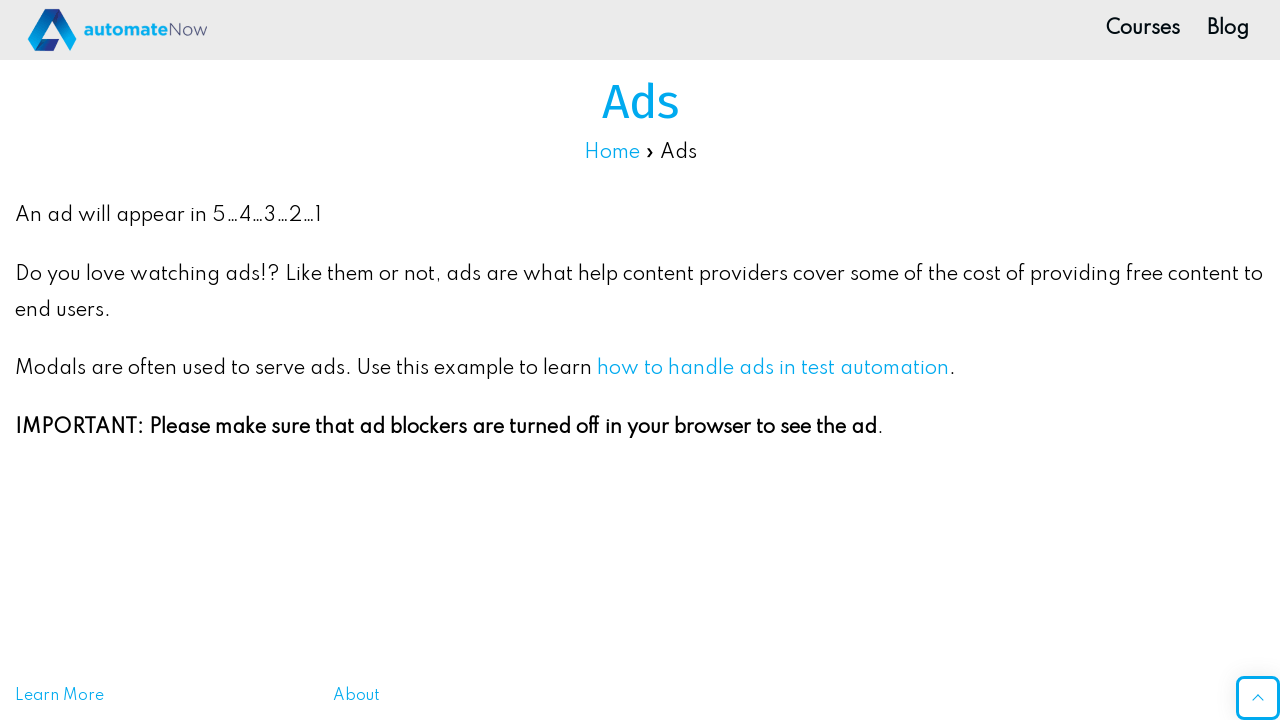